Tests FAQ accordion functionality by clicking on questions and verifying the corresponding answers are displayed correctly

Starting URL: https://qa-scooter.praktikum-services.ru/

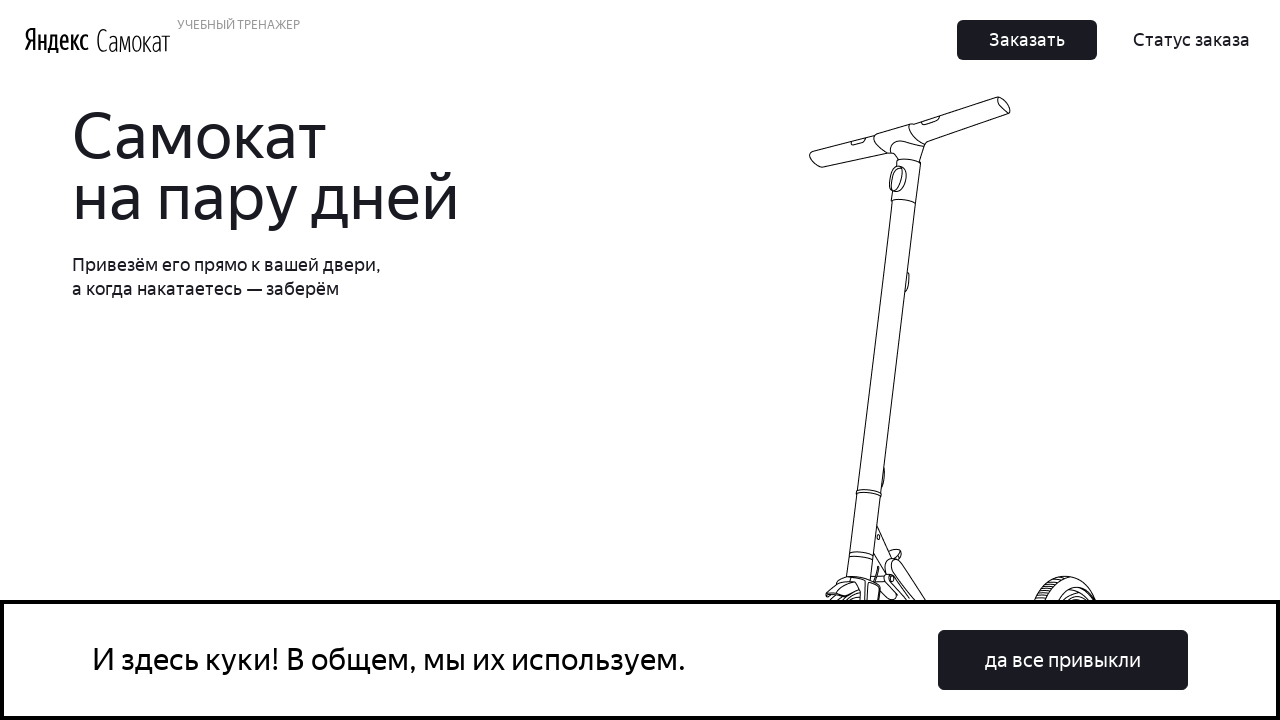

Clicked cookie consent button 'да все привыкли' at (1063, 660) on button:has-text('да все привыкли')
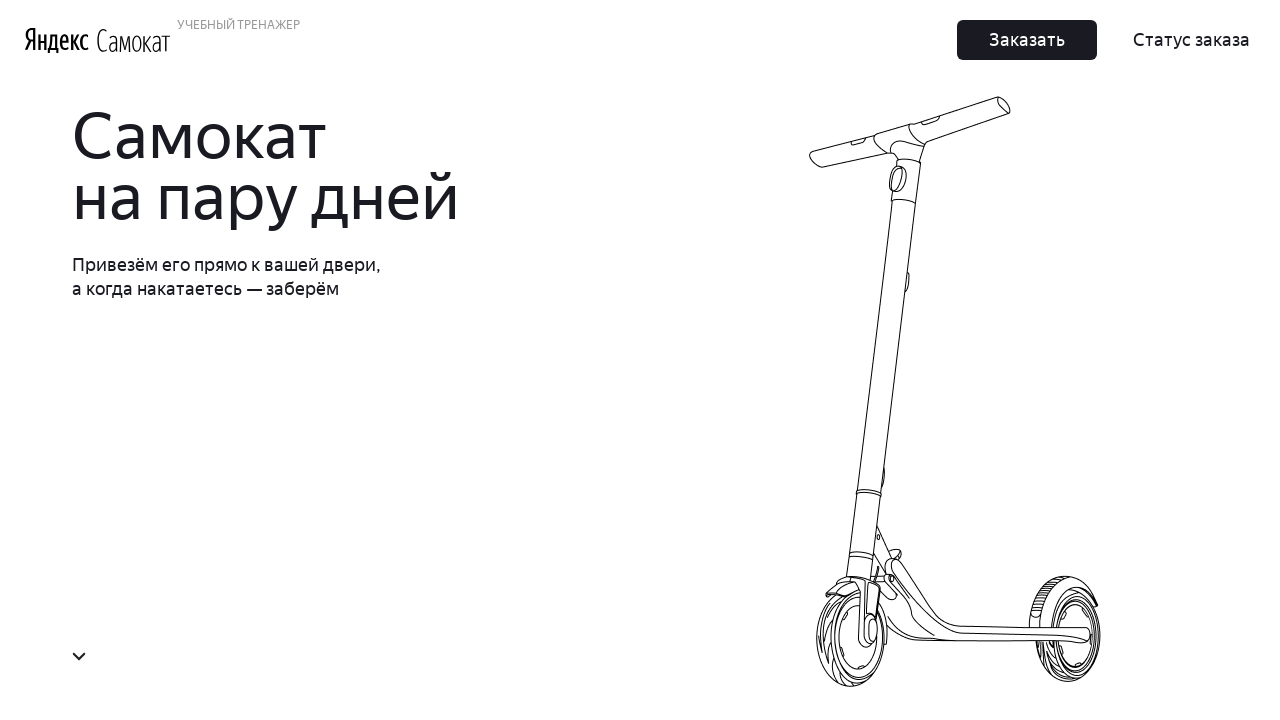

Scrolled to FAQ question 'Сколько это стоит? И как оплатить?'
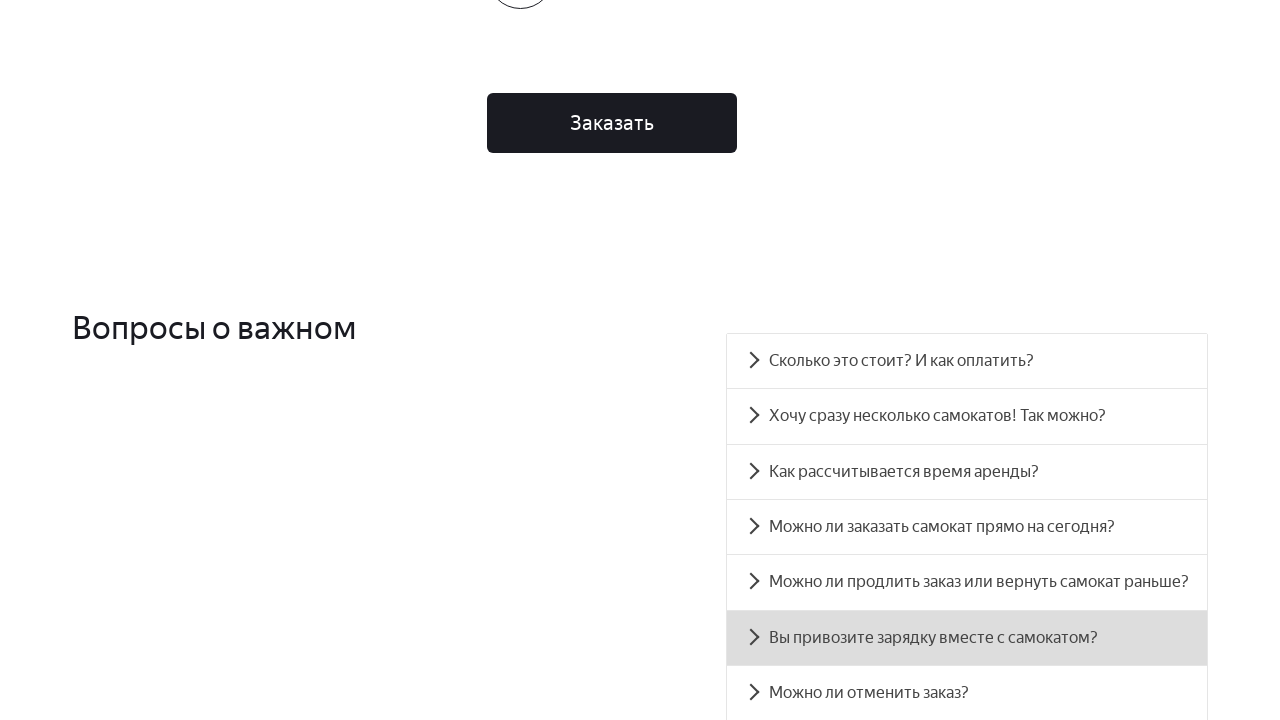

Clicked FAQ question 'Сколько это стоит? И как оплатить?' at (967, 361) on div.accordion__button:has-text('Сколько это стоит? И как оплатить?')
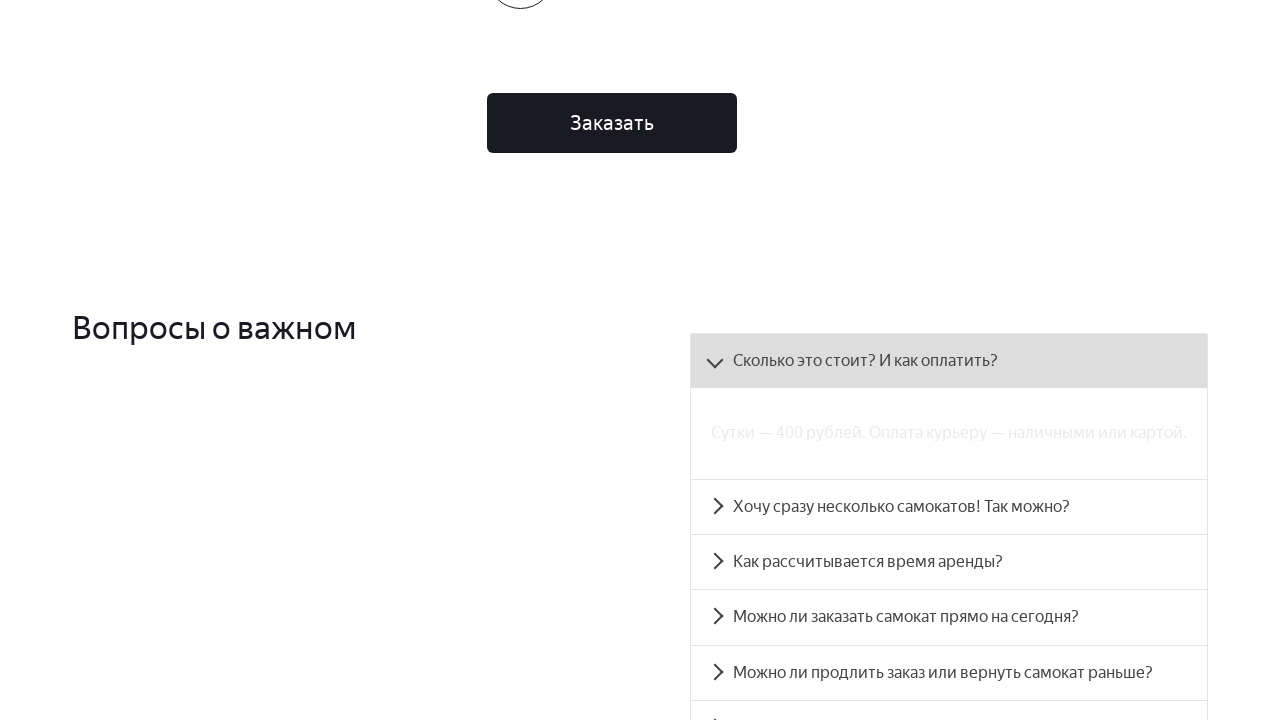

Answer 'Сутки — 400 рублей. Оплата курьеру — наличными или картой.' is now visible
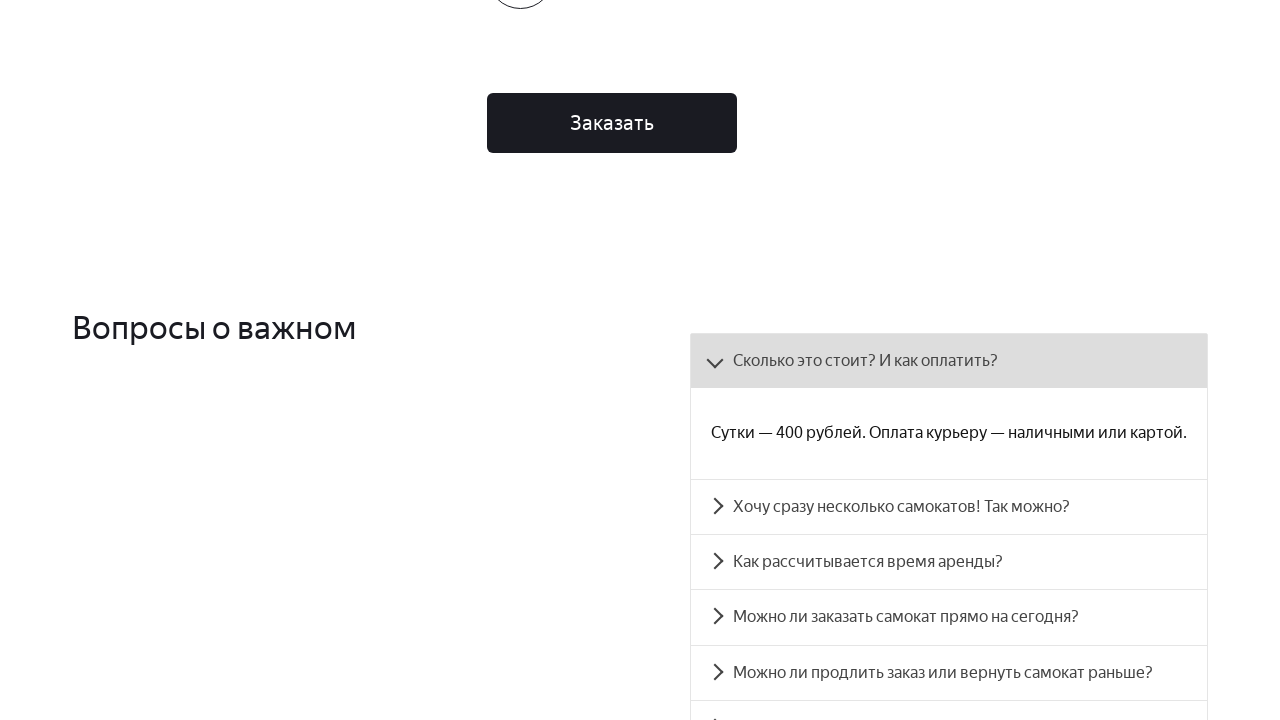

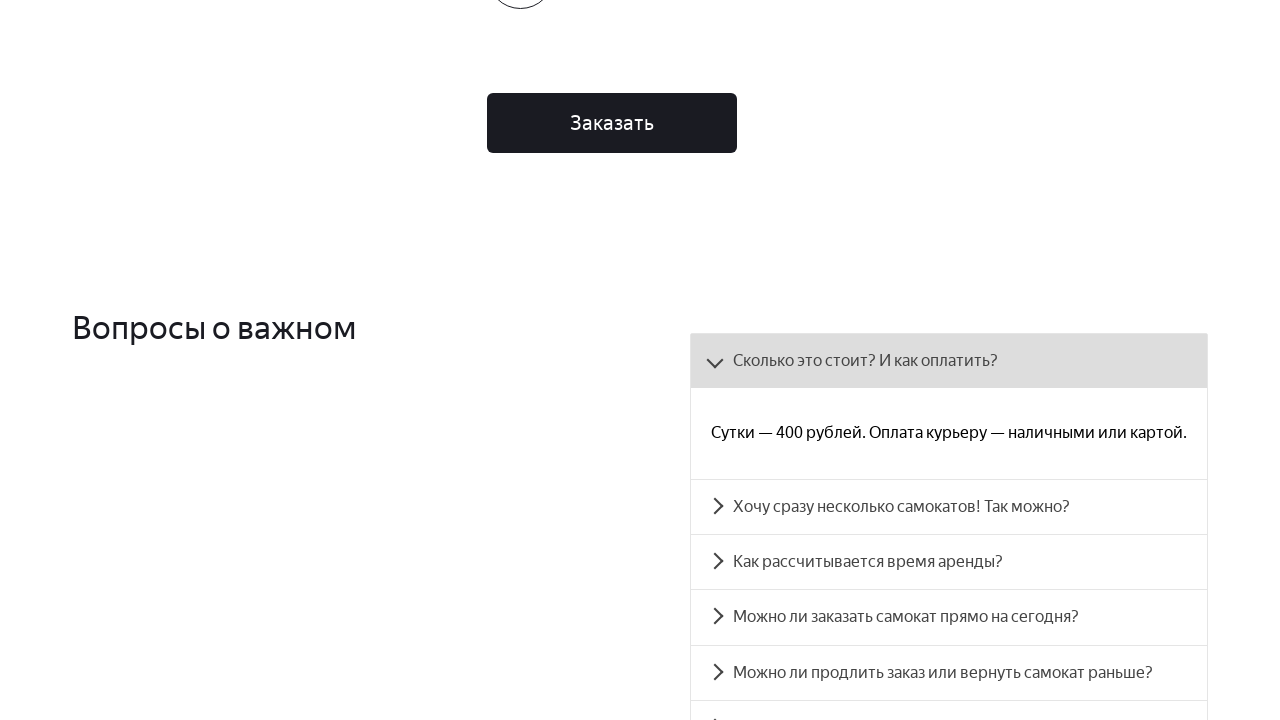